Navigates to Mars news page and waits for news content to load

Starting URL: https://data-class-mars.s3.amazonaws.com/Mars/index.html

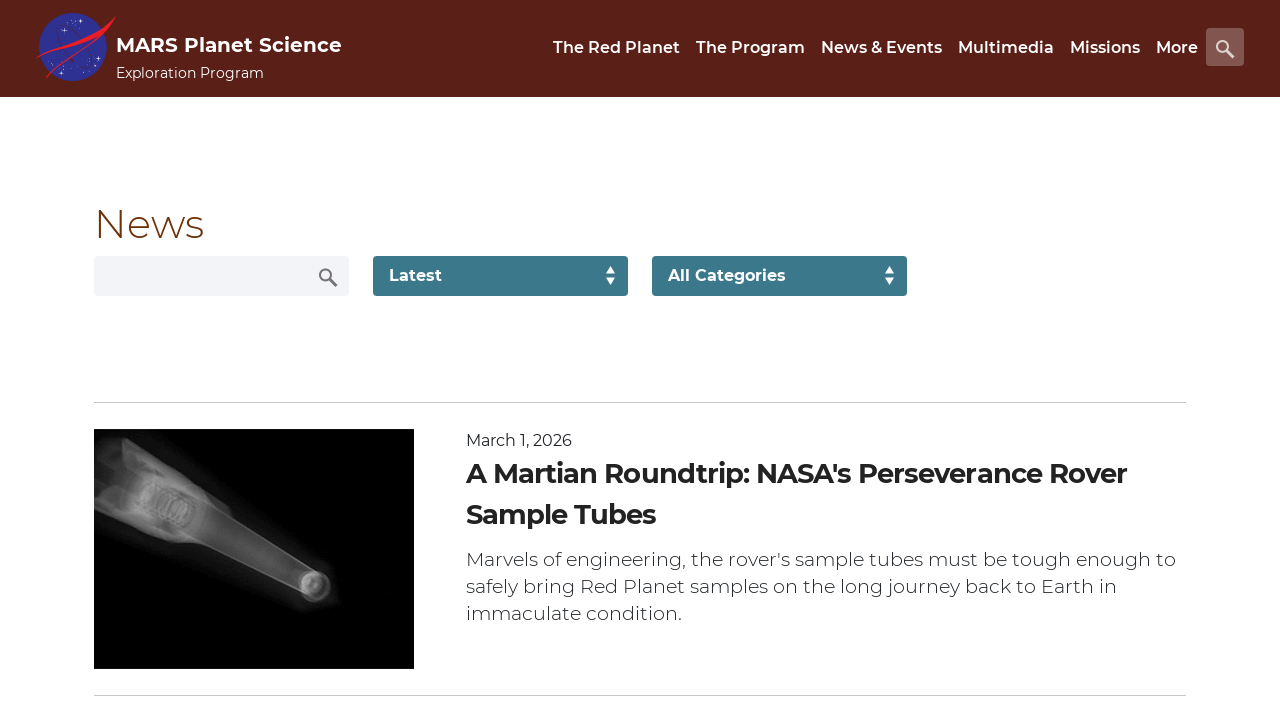

Navigated to Mars news page
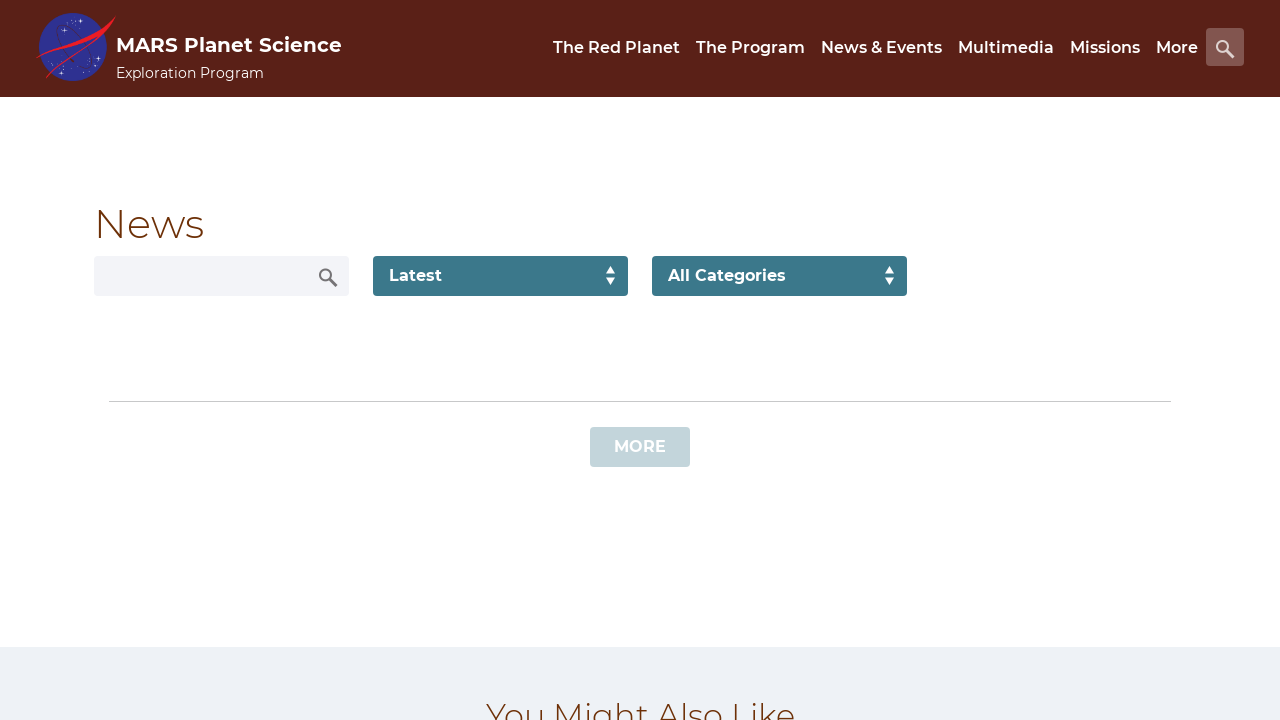

News list content loaded
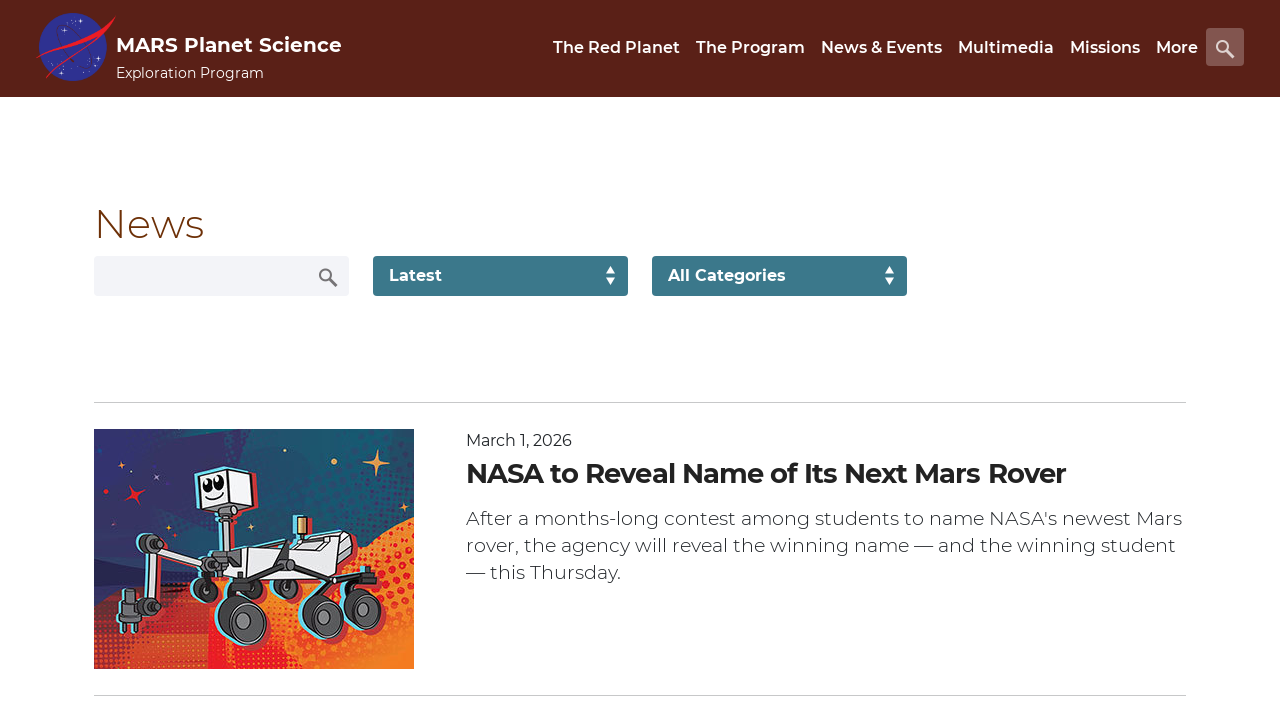

News title elements are present
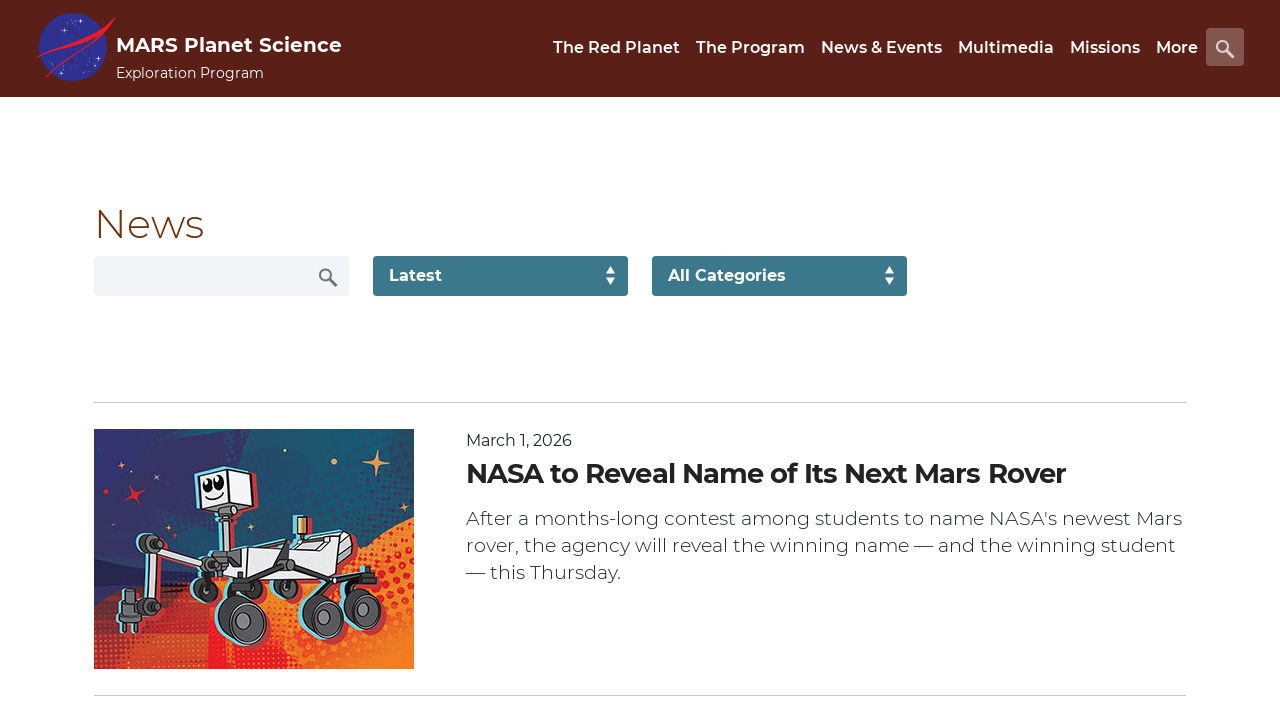

Article teaser body elements are present
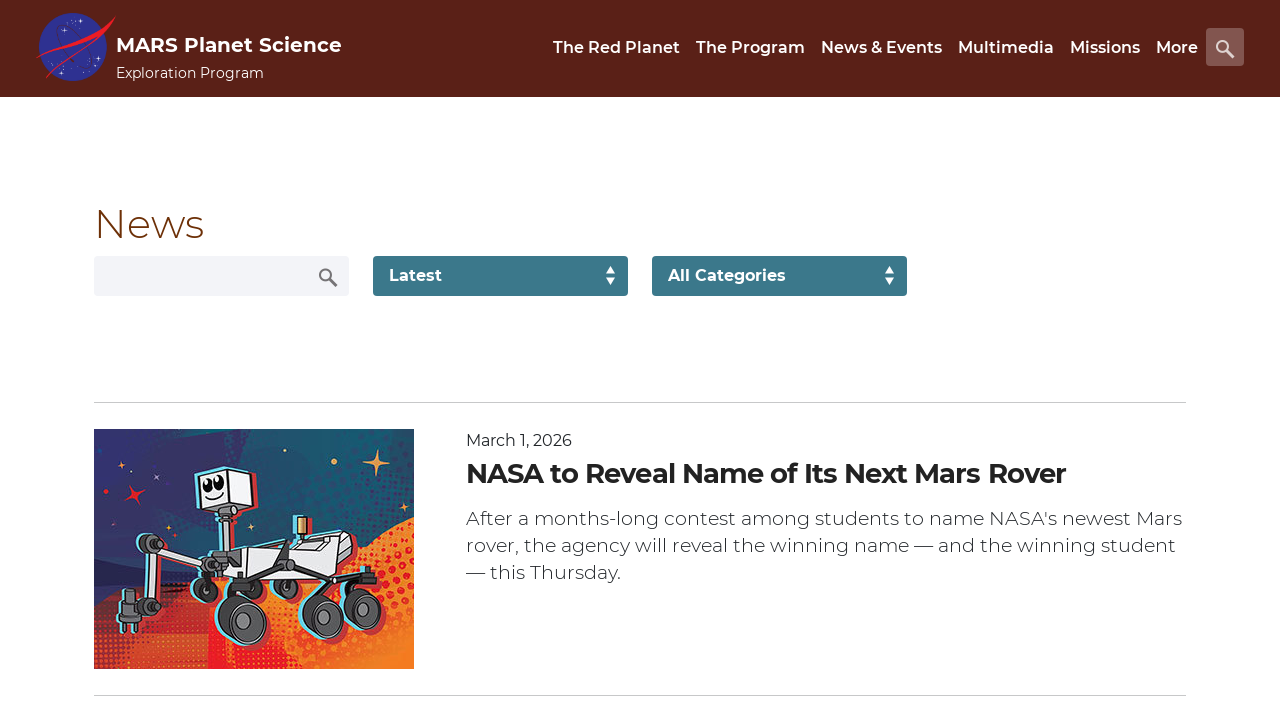

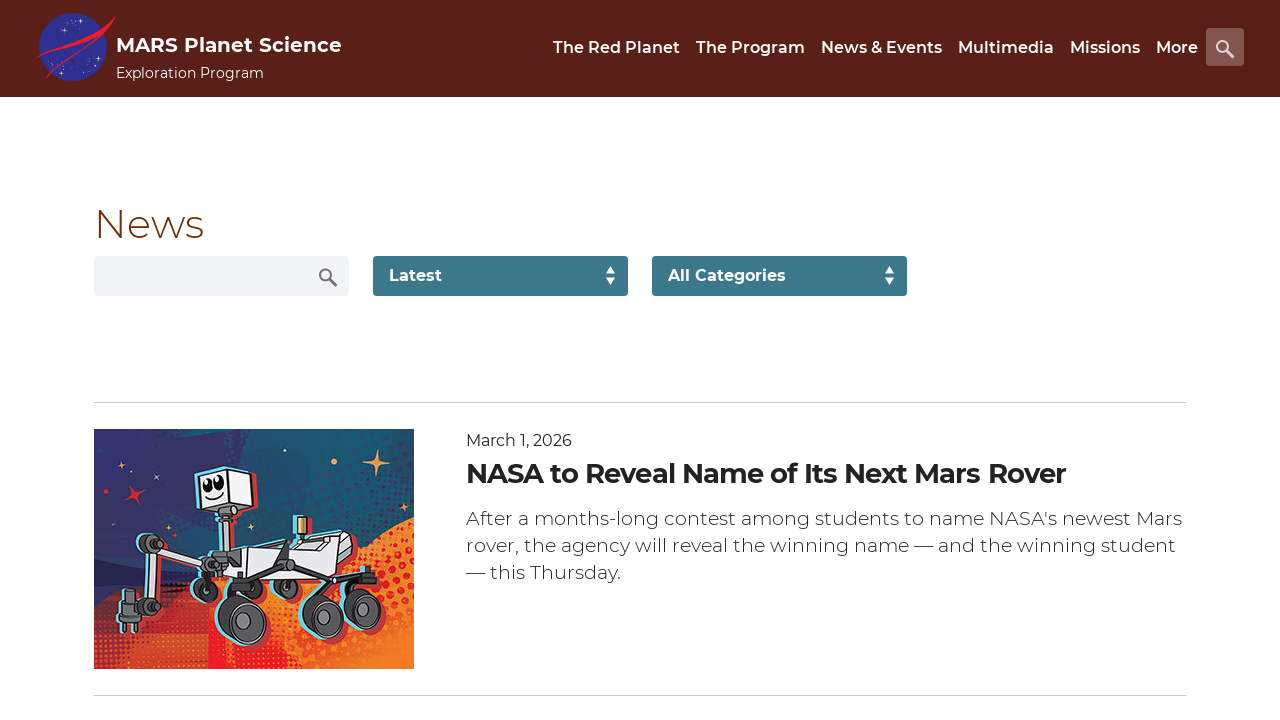